Tests JavaScript alert handling by clicking a button to trigger an alert, accepting the alert, and verifying the result message shows "You successfully clicked an alert"

Starting URL: https://testcenter.techproeducation.com/index.php?page=javascript-alerts

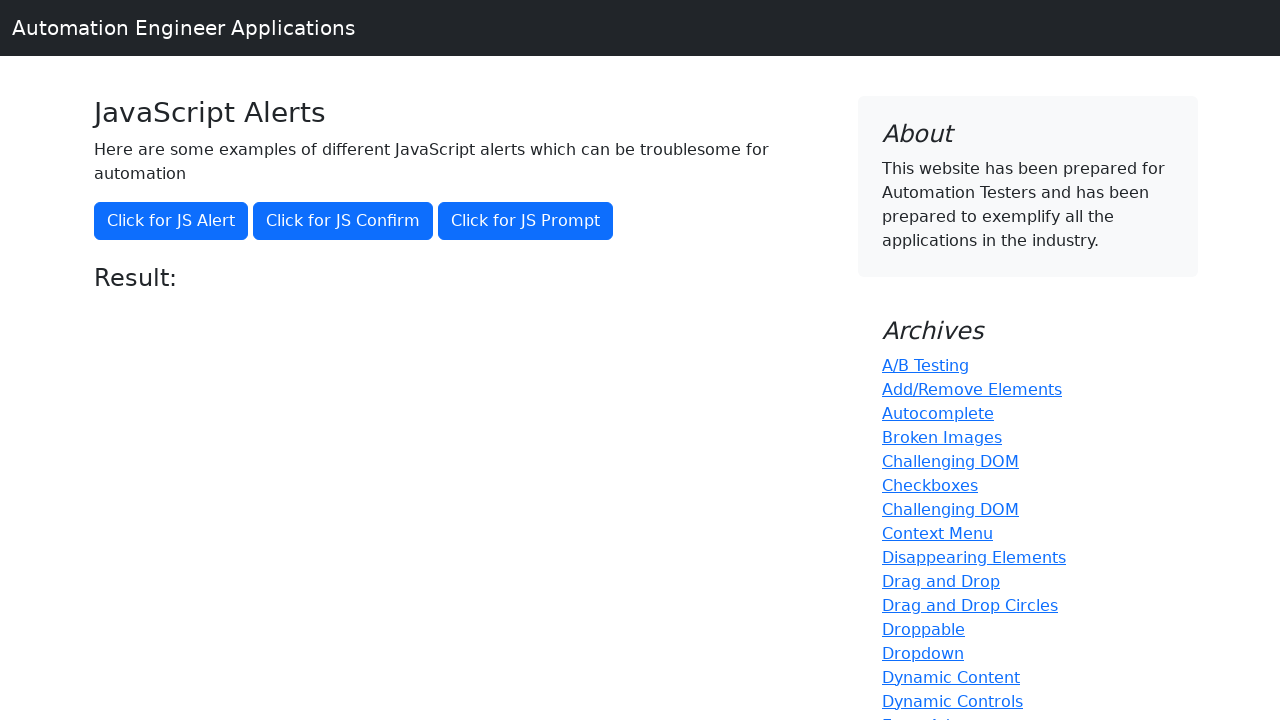

Clicked button to trigger JavaScript alert at (171, 221) on xpath=//*[@onclick='jsAlert()']
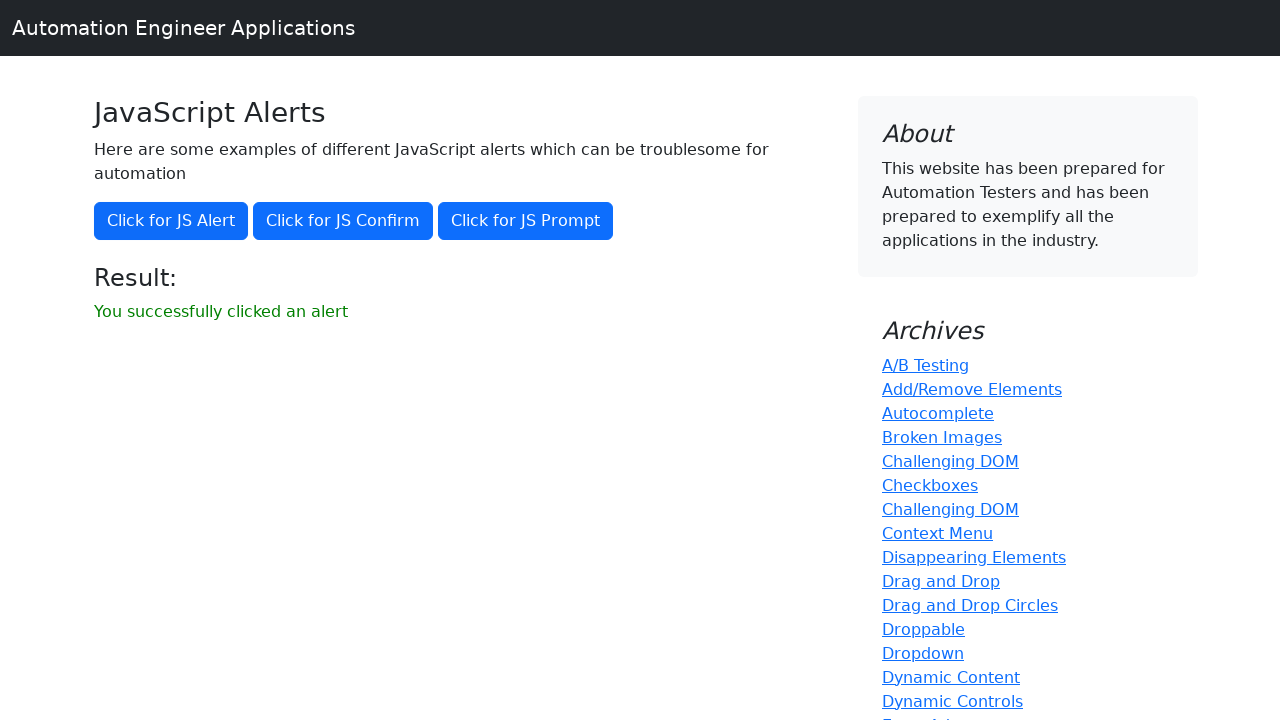

Set up dialog handler to accept alerts
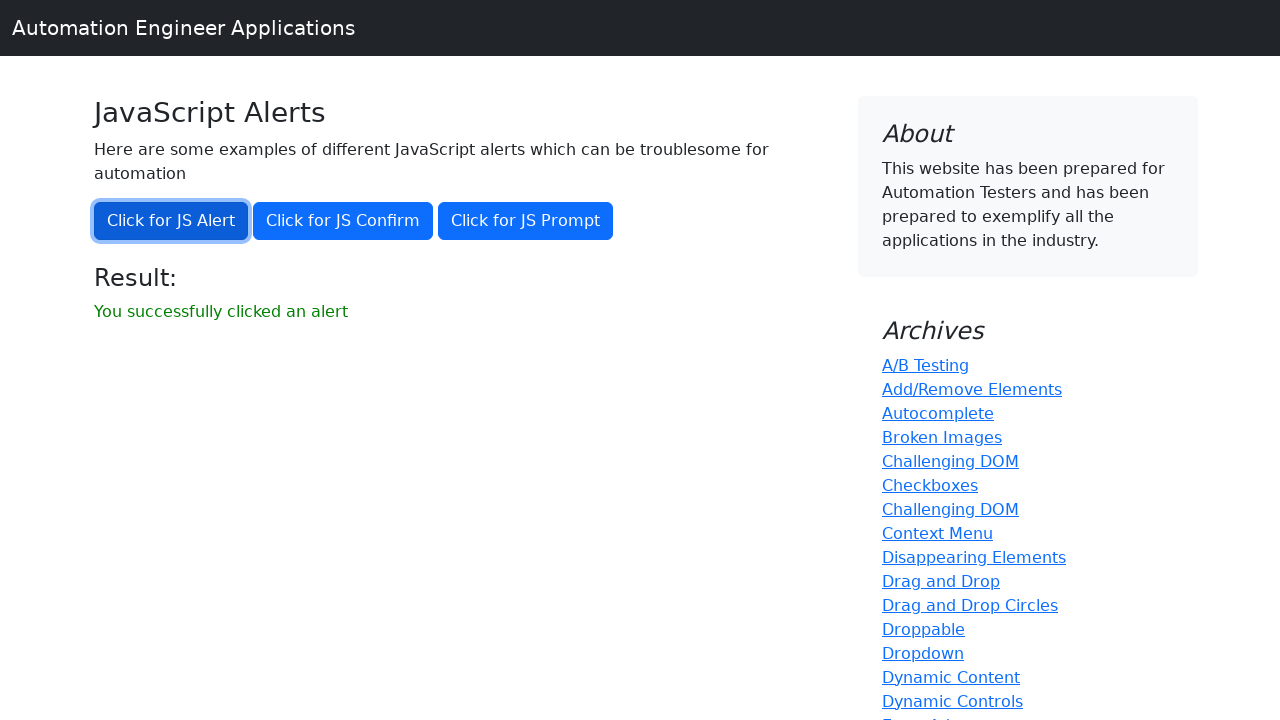

Result message element loaded
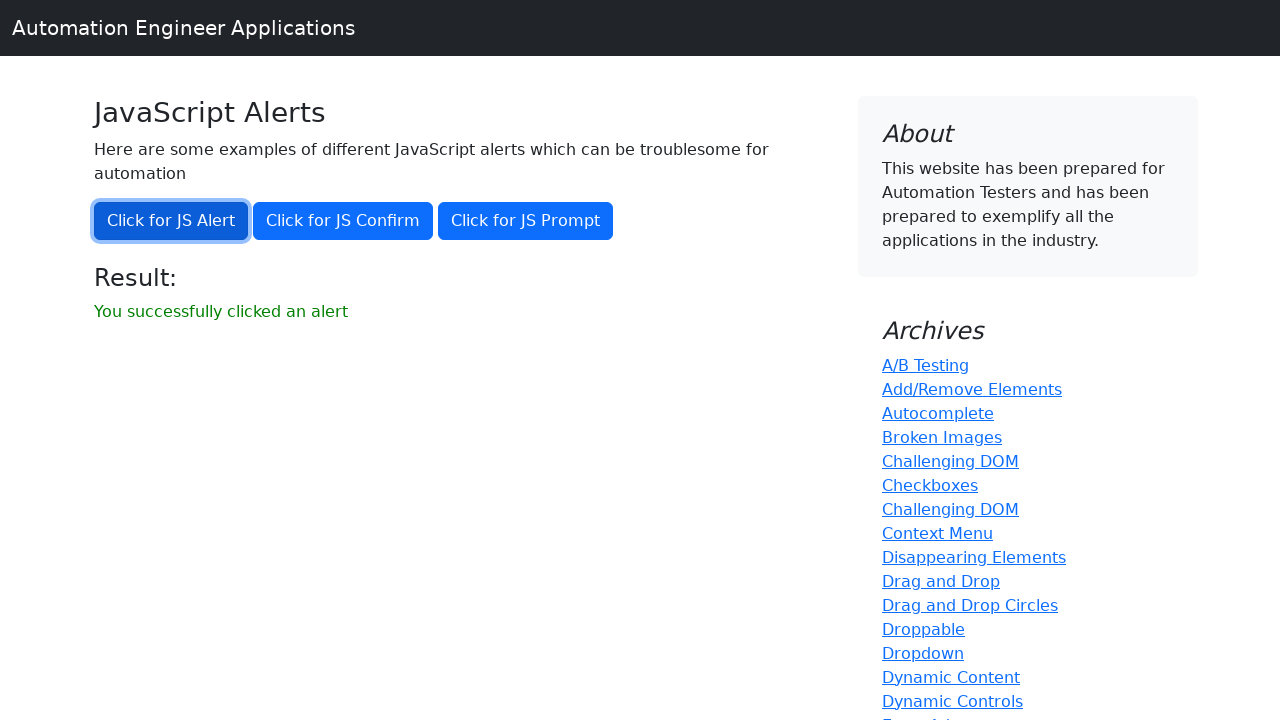

Retrieved result text: 'You successfully clicked an alert'
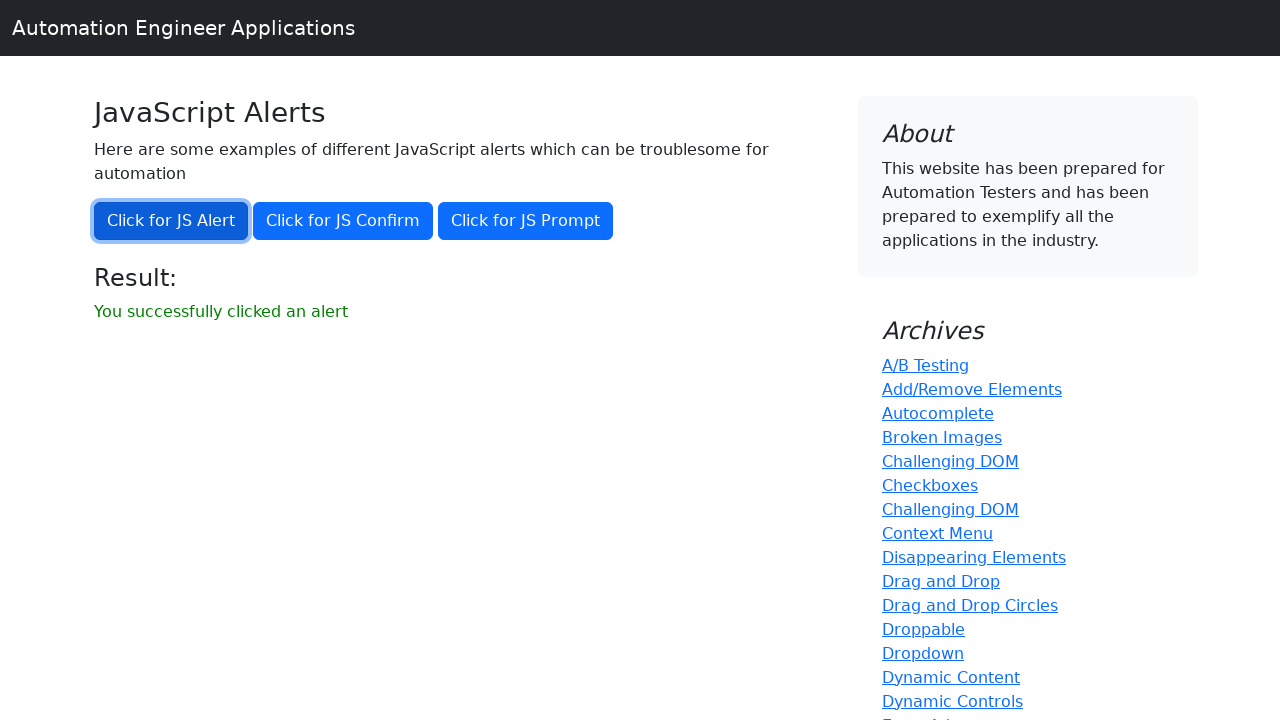

Verified result message shows 'You successfully clicked an alert'
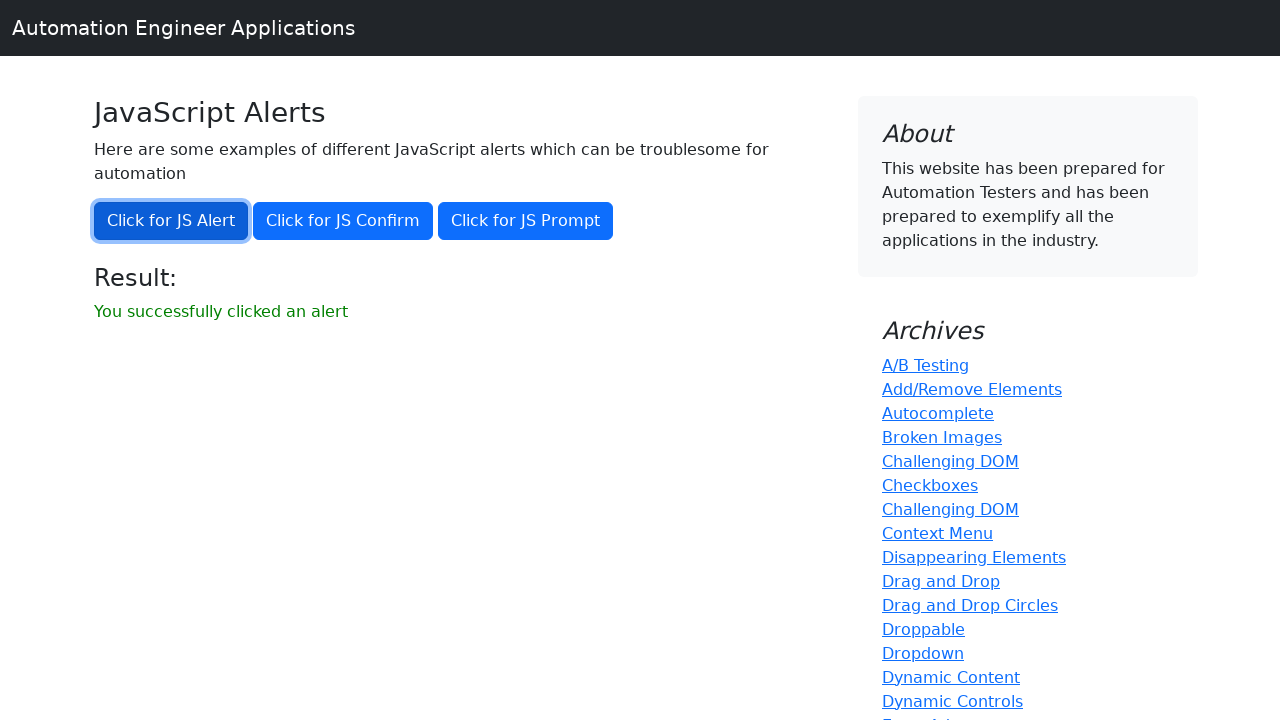

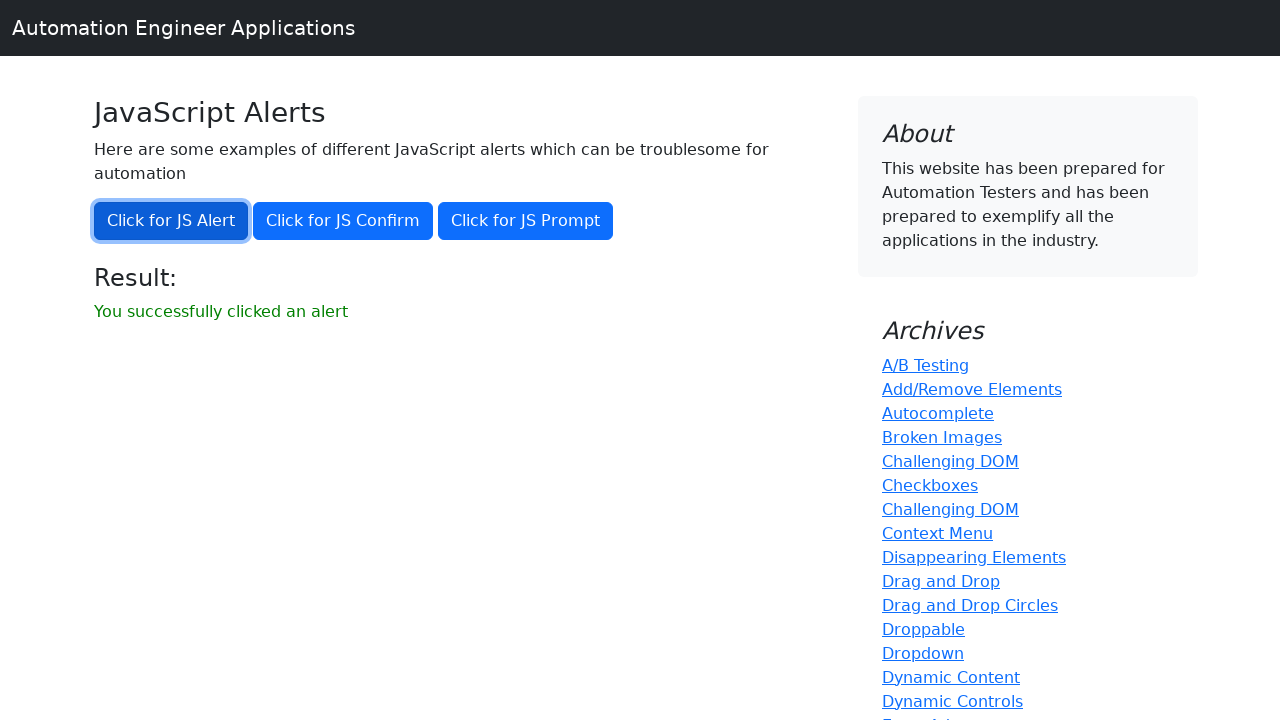